Tests nested frames navigation by clicking on the Nested Frames link, switching to nested frames, and reading content from the middle frame

Starting URL: https://the-internet.herokuapp.com/

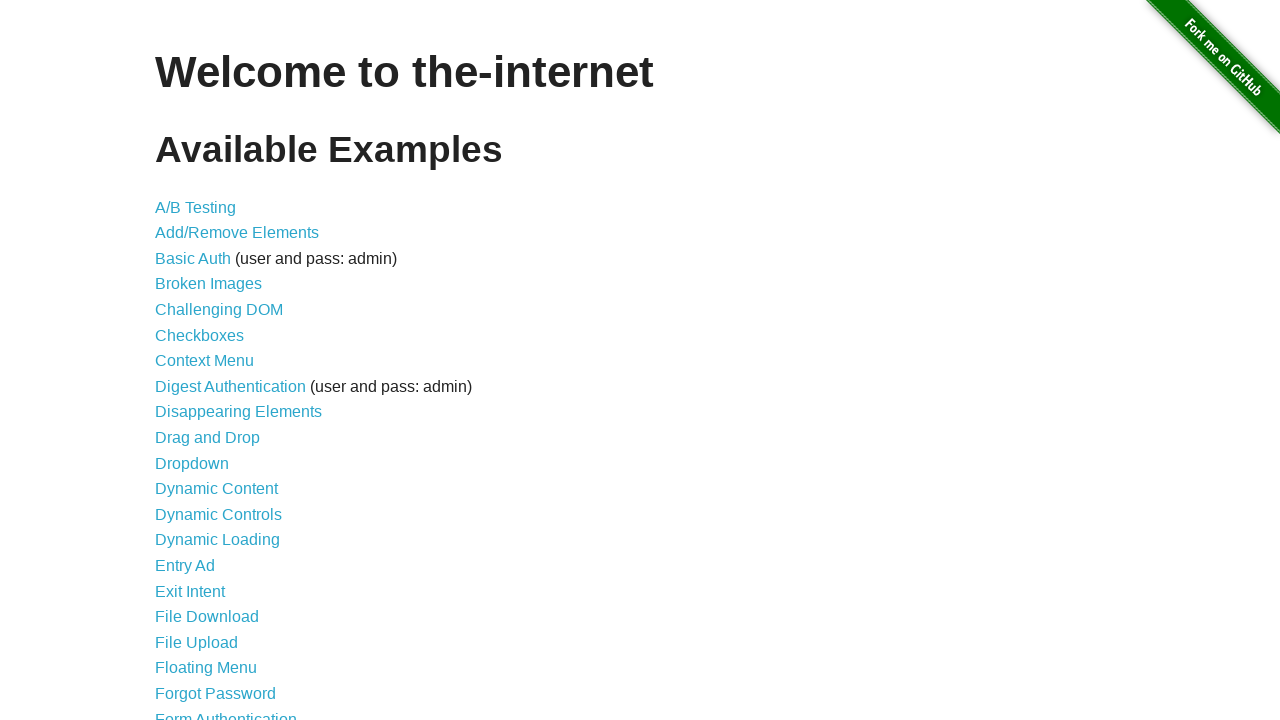

Clicked on the Nested Frames link at (210, 395) on xpath=//a[contains(text(),'Nested Frames')]
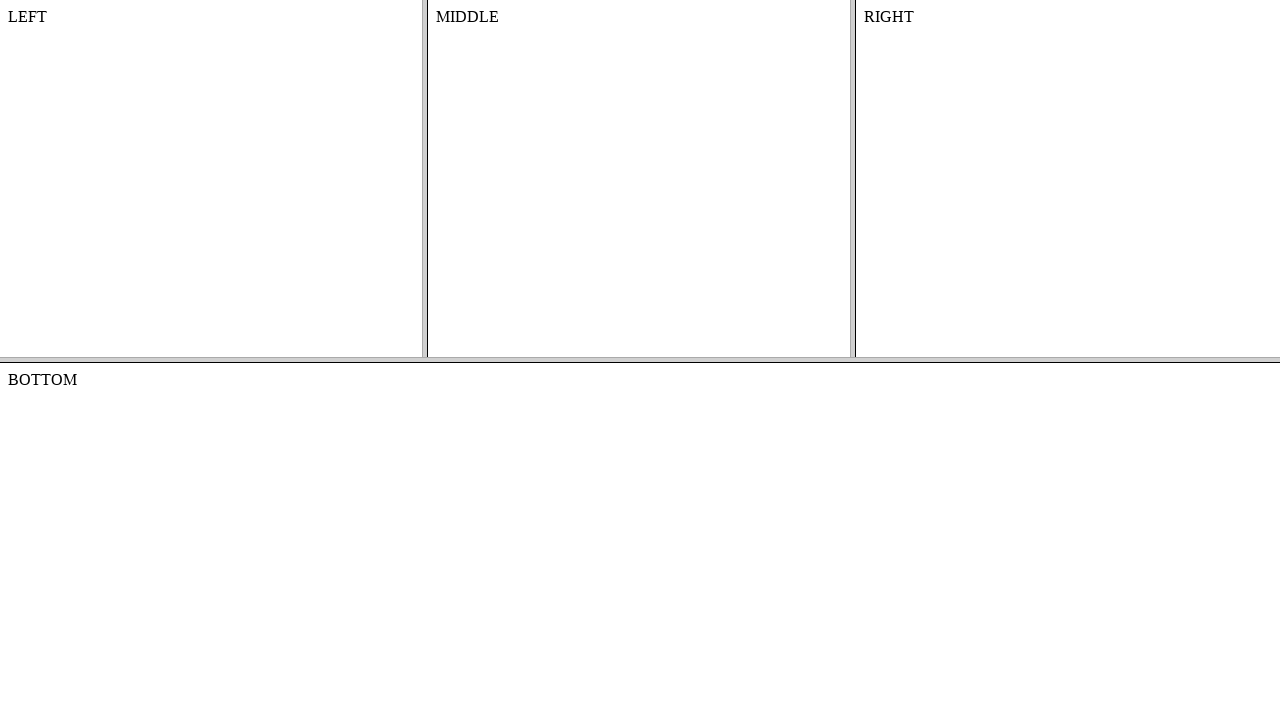

Nested Frames page loaded
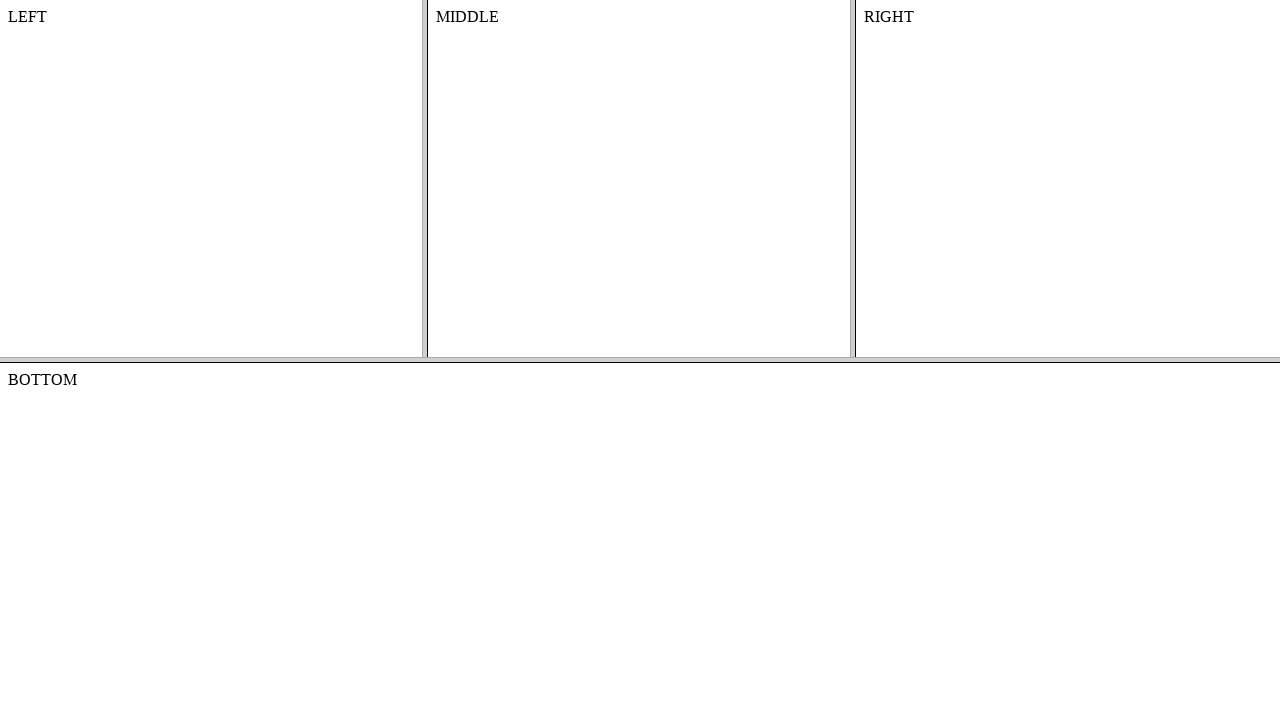

Switched to top frame
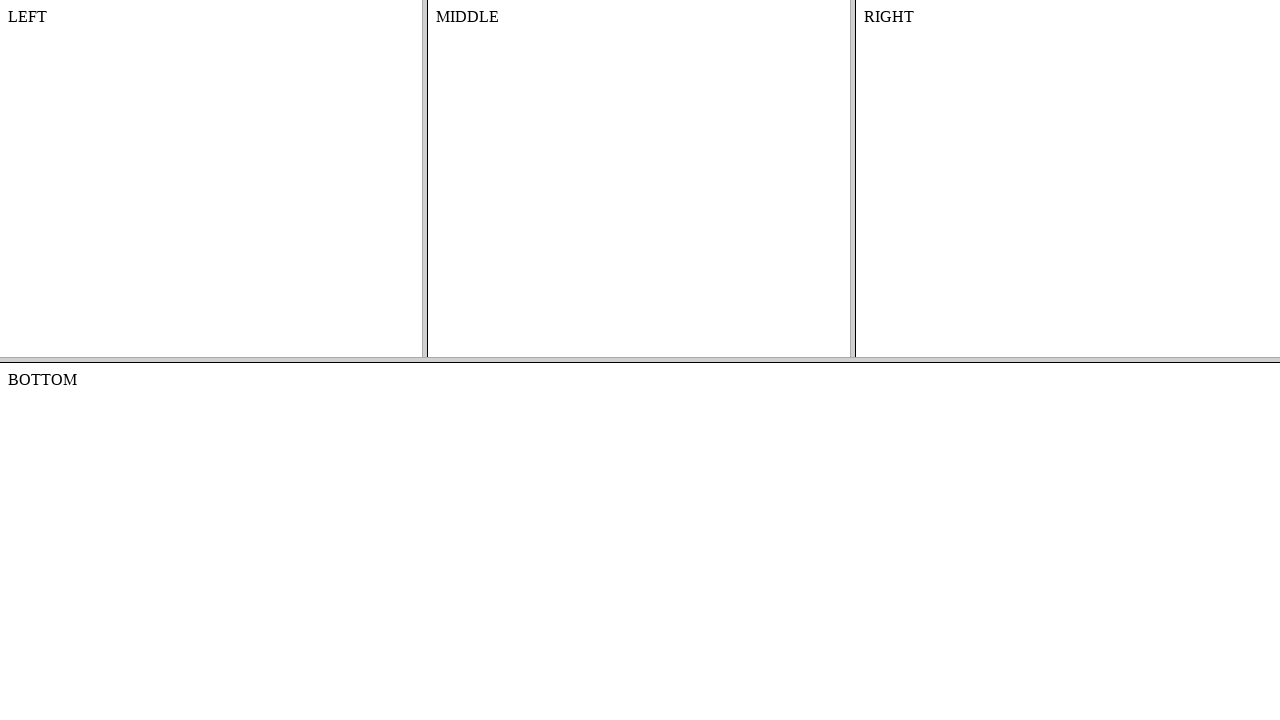

Switched to middle frame within top frame
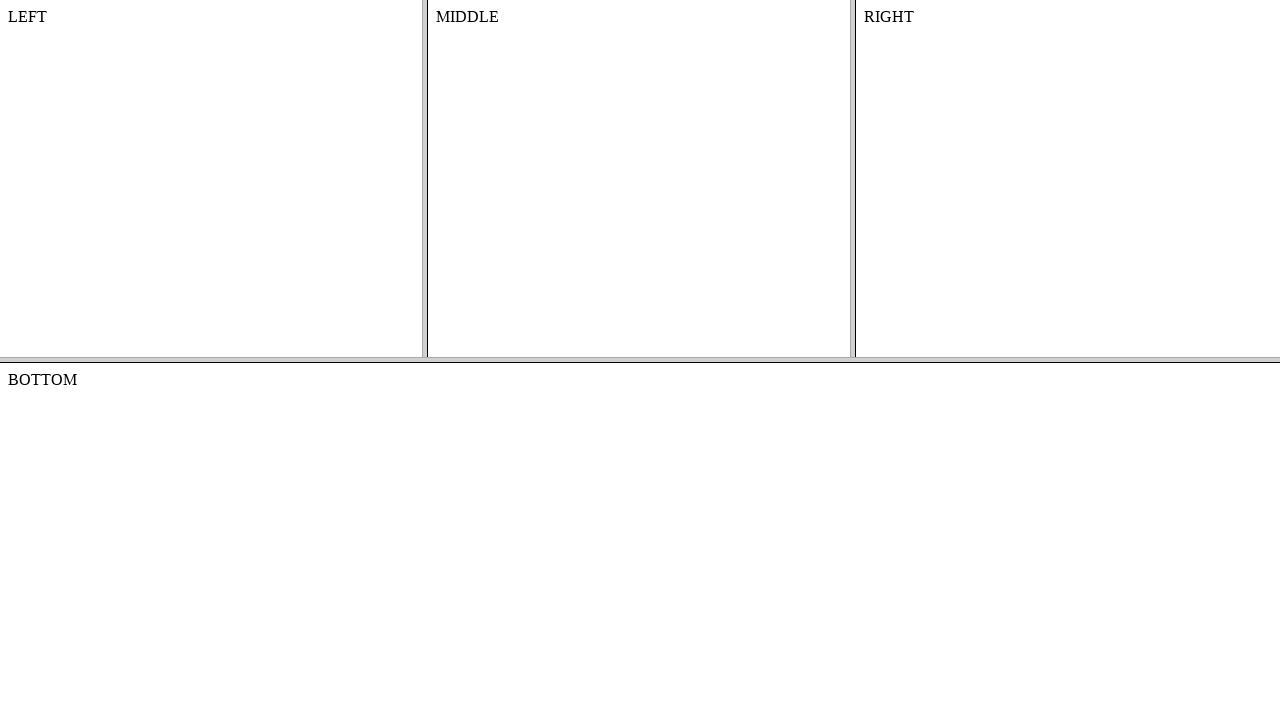

Retrieved content text from middle frame: 'MIDDLE'
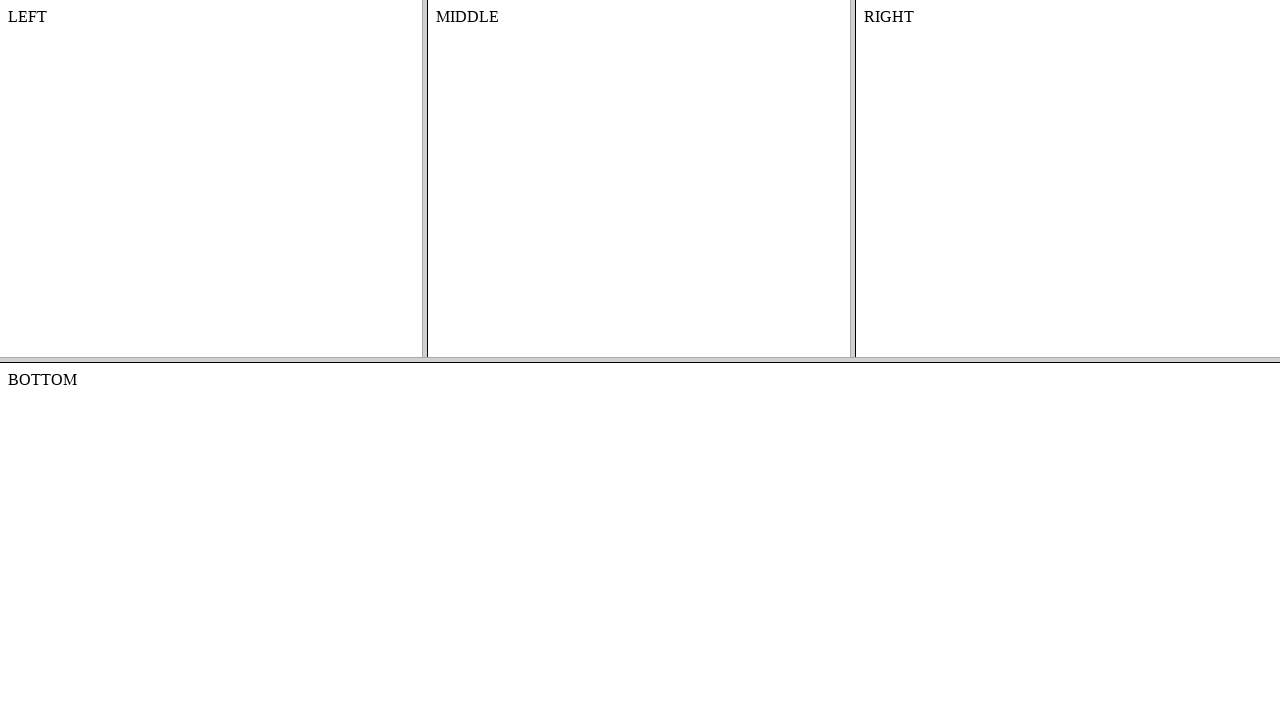

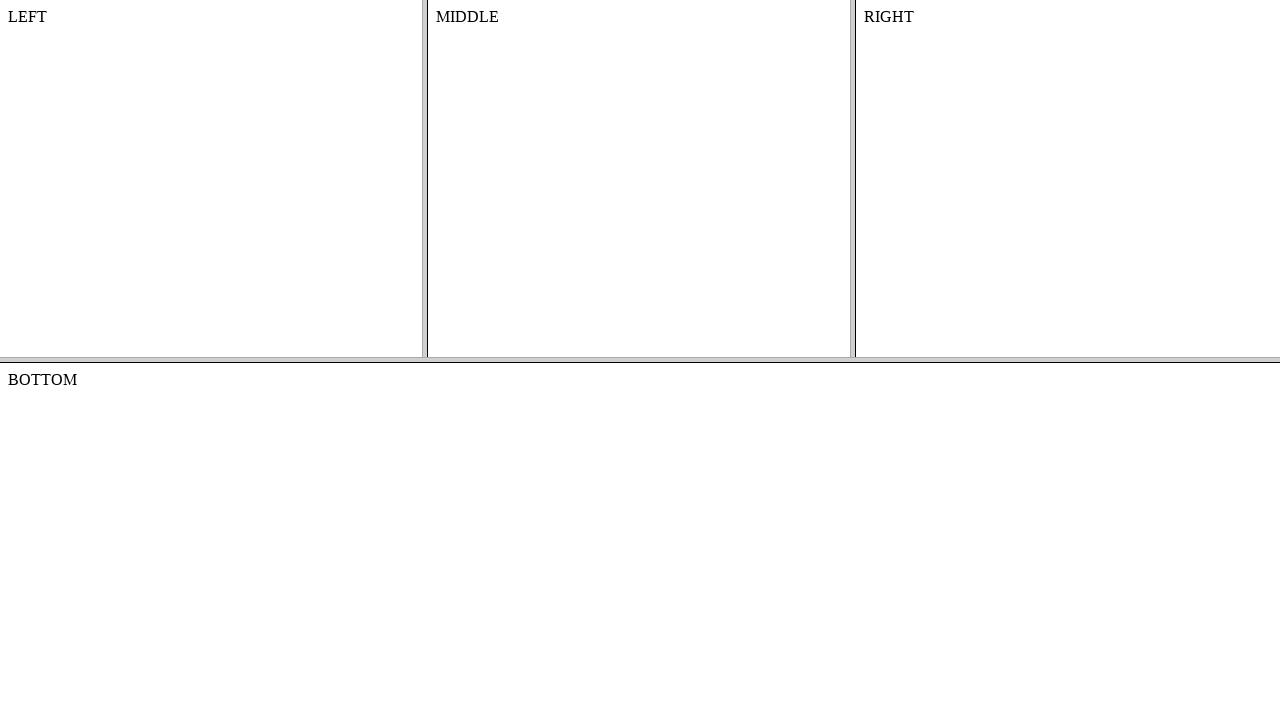